Tests multi-selection functionality on a selectable list by using CTRL+click to select multiple items

Starting URL: https://demoqa.com/selectable

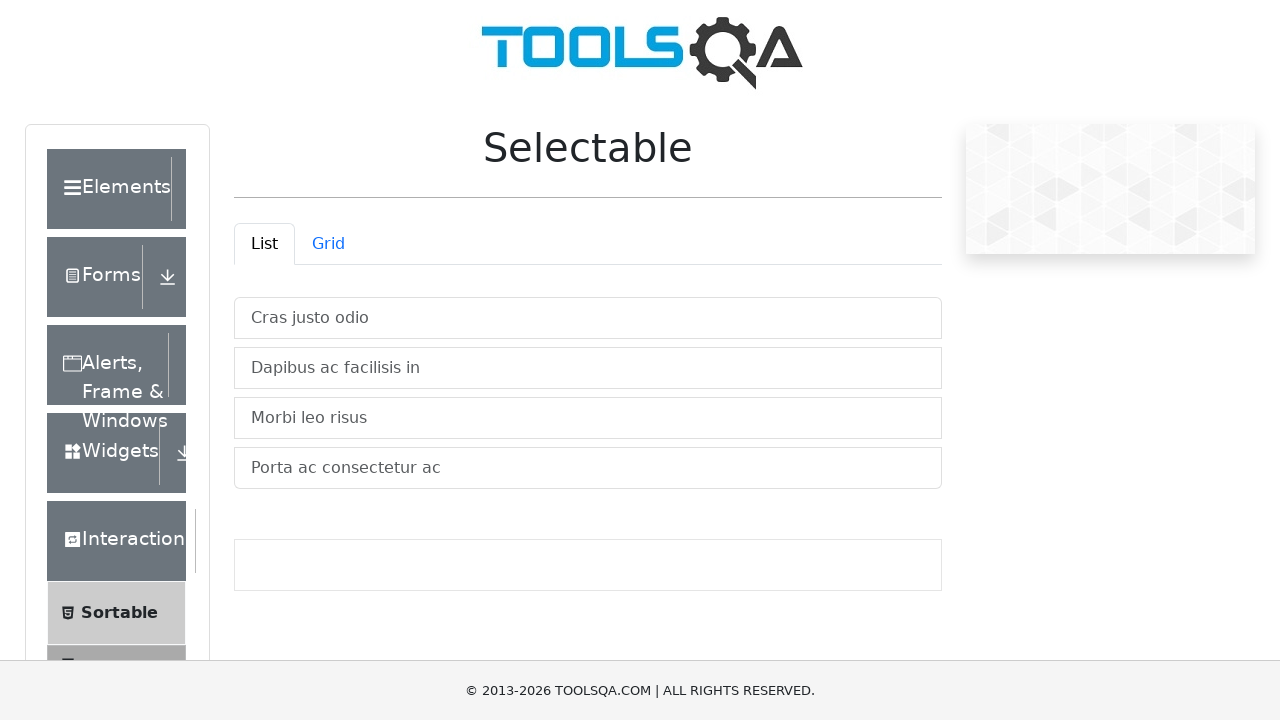

Located first list item in selectable list
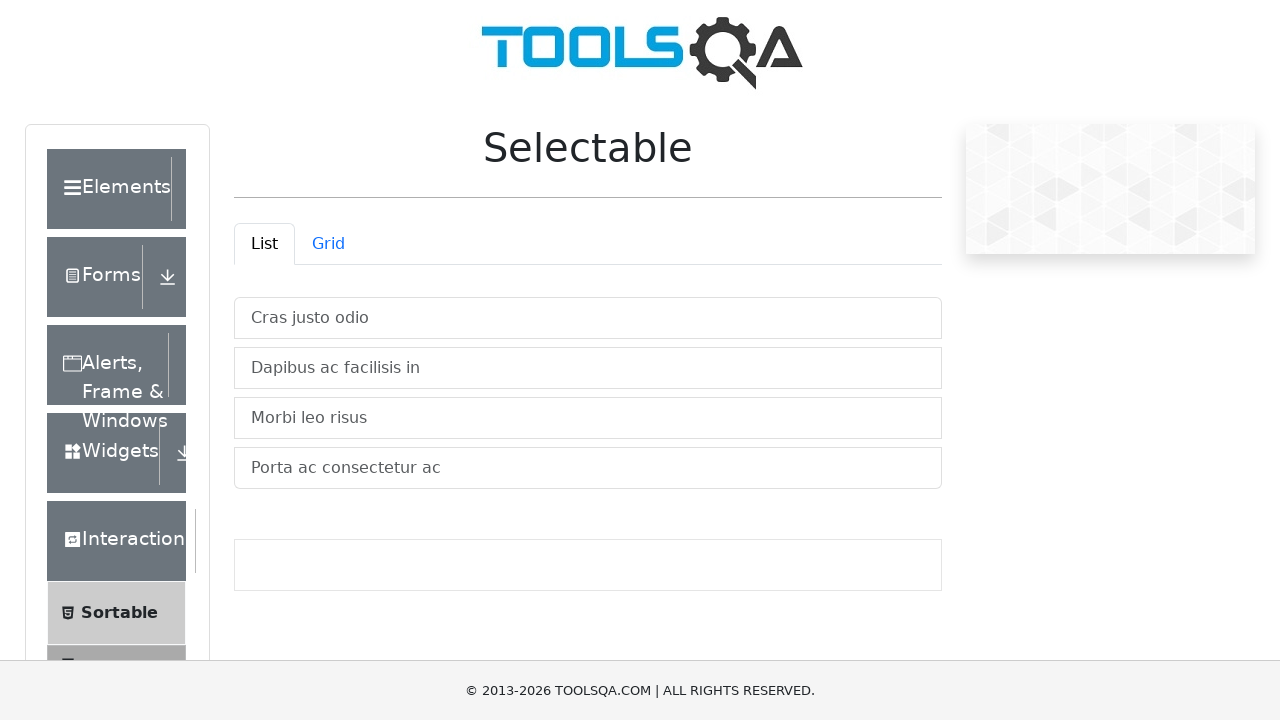

Located second list item in selectable list
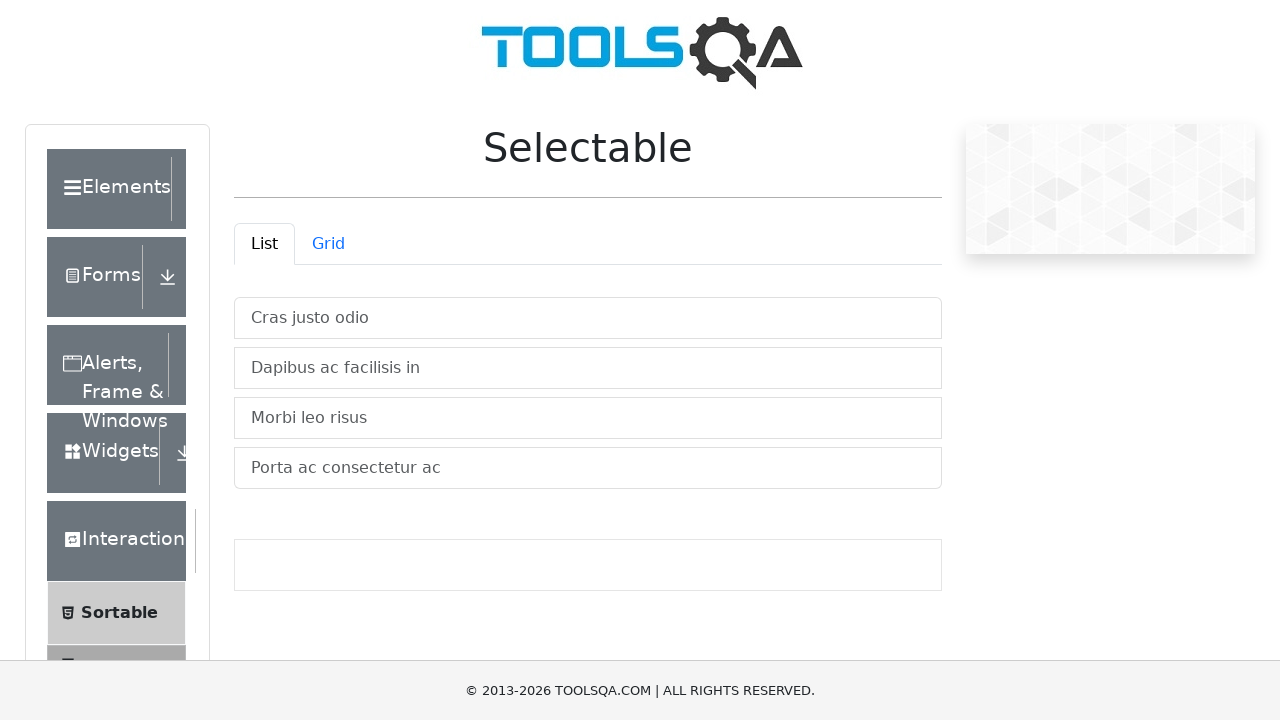

Pressed Control key down to enable multi-selection mode
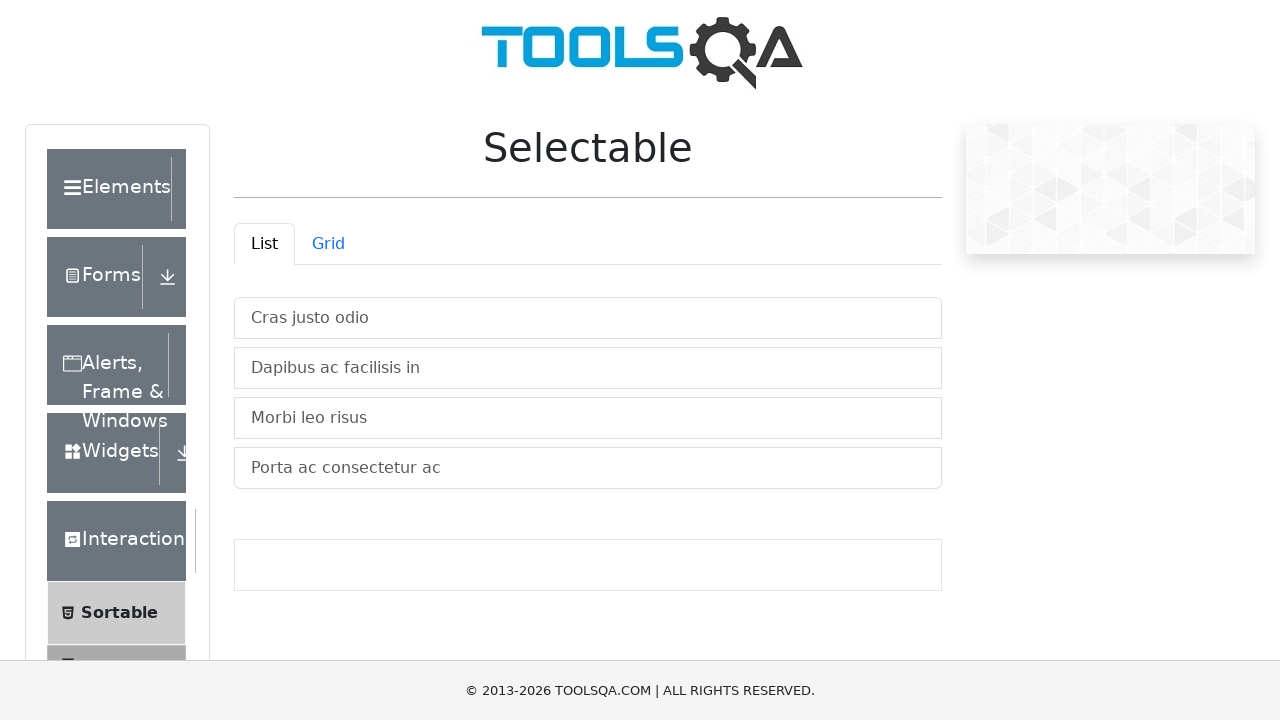

Clicked first list item while Control key held at (588, 318) on xpath=//*[@id="verticalListContainer"]/li[1]
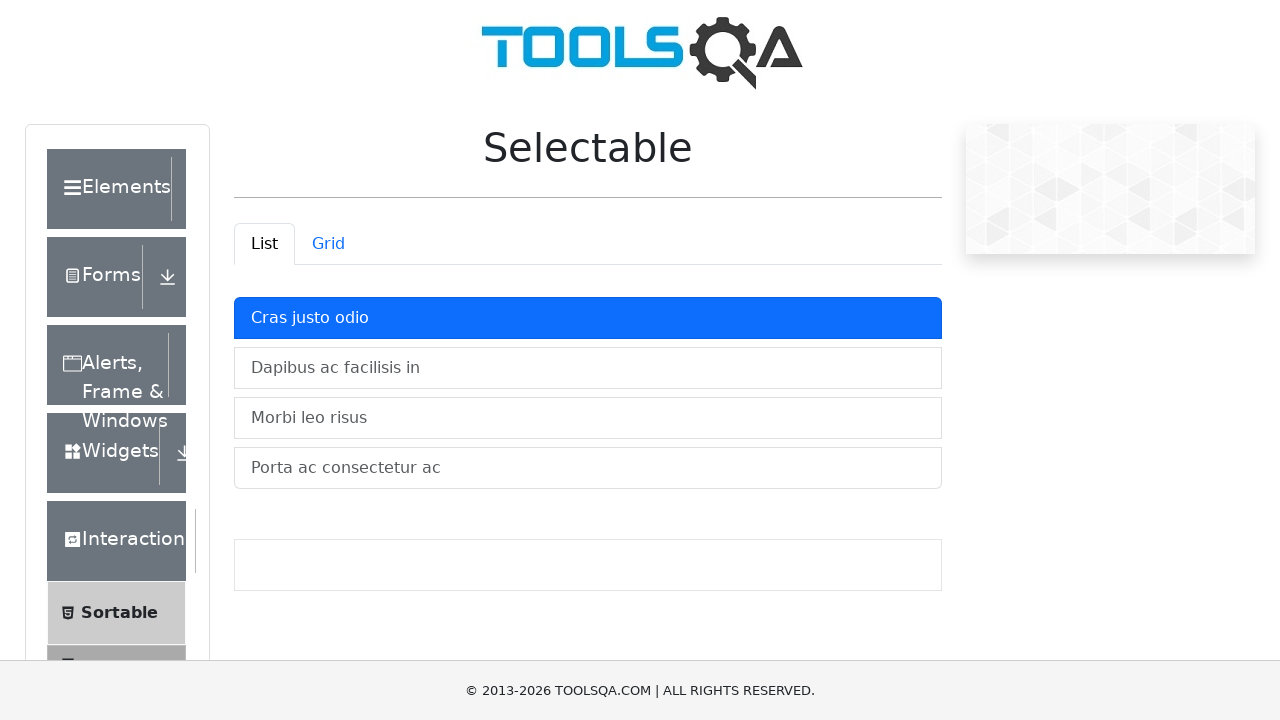

Clicked second list item while Control key held to select both items at (588, 368) on xpath=//*[@id="verticalListContainer"]/li[2]
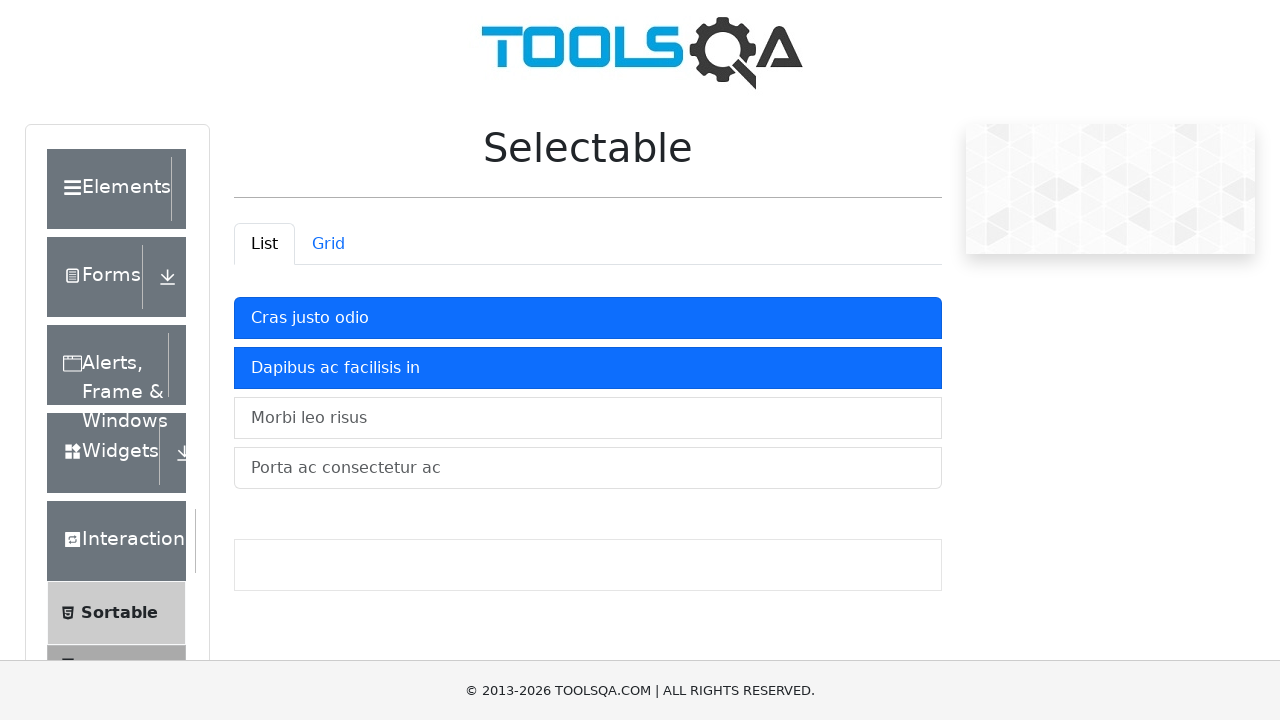

Released Control key, completing multi-selection
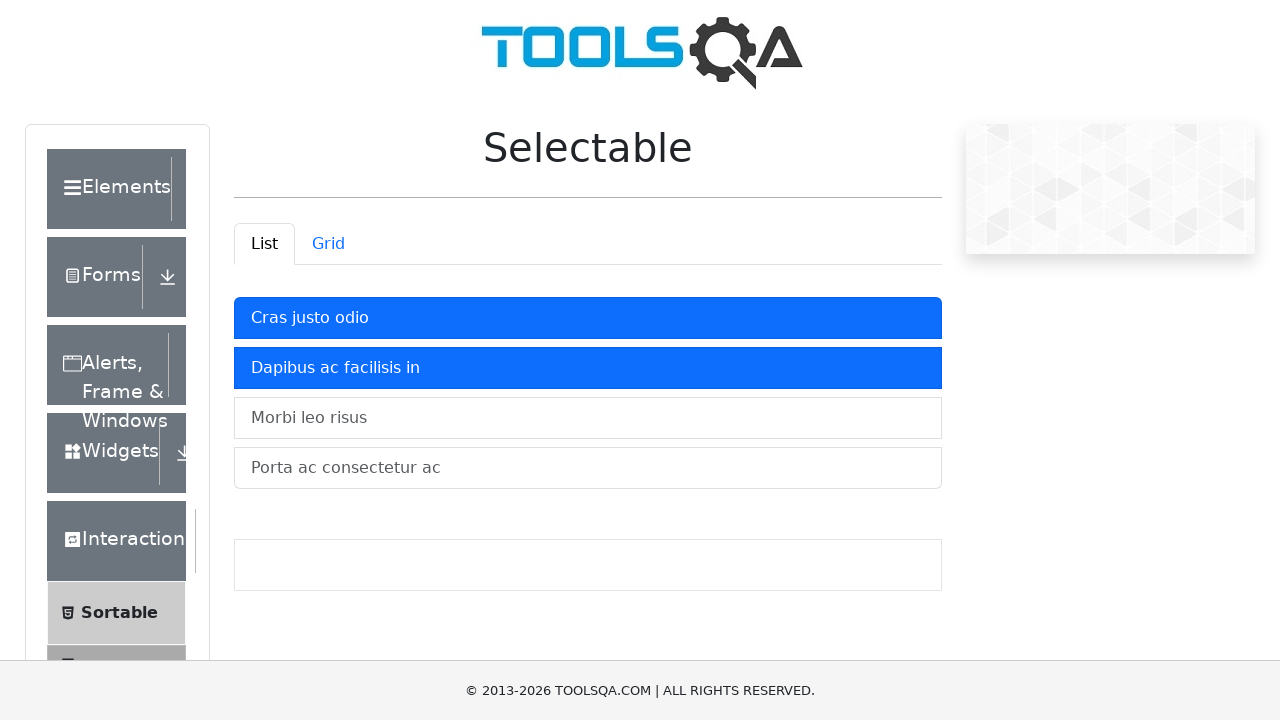

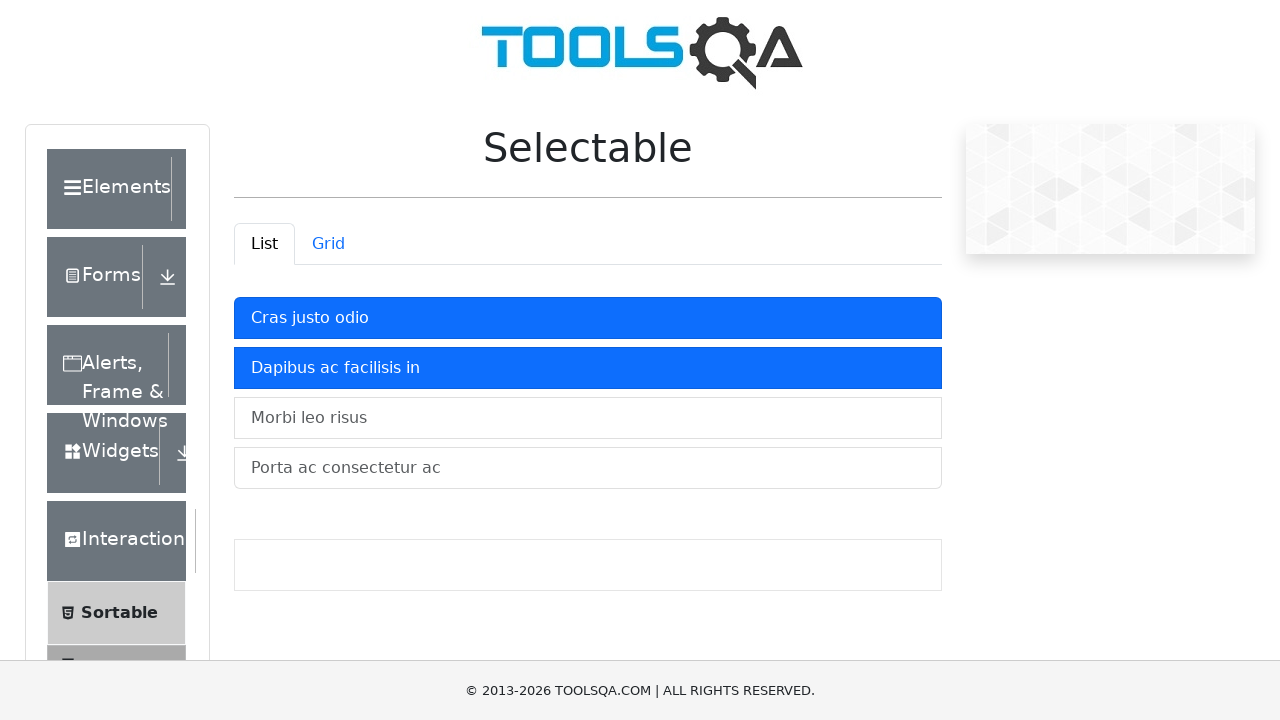